Tests form interaction by filling in a number input field, selecting a category from a dropdown, and submitting the form

Starting URL: https://opentdb.com/api_config.php

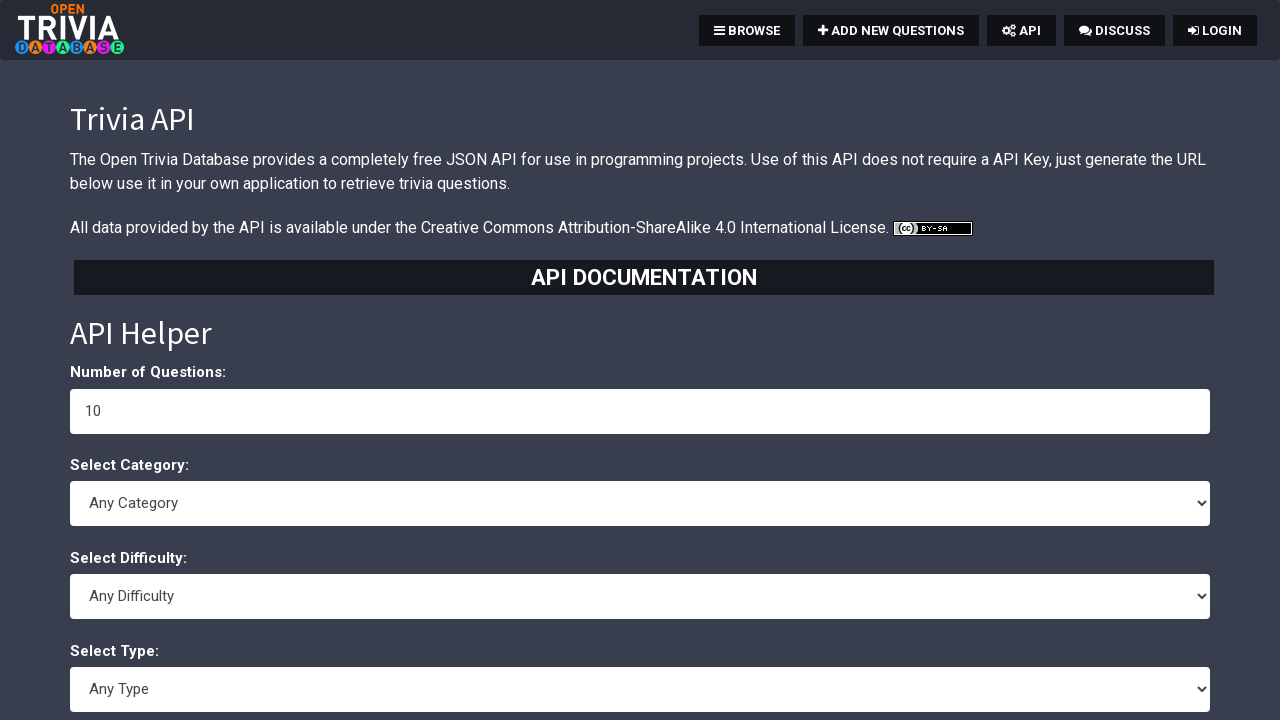

Filled trivia amount input field with '30' on input#trivia_amount
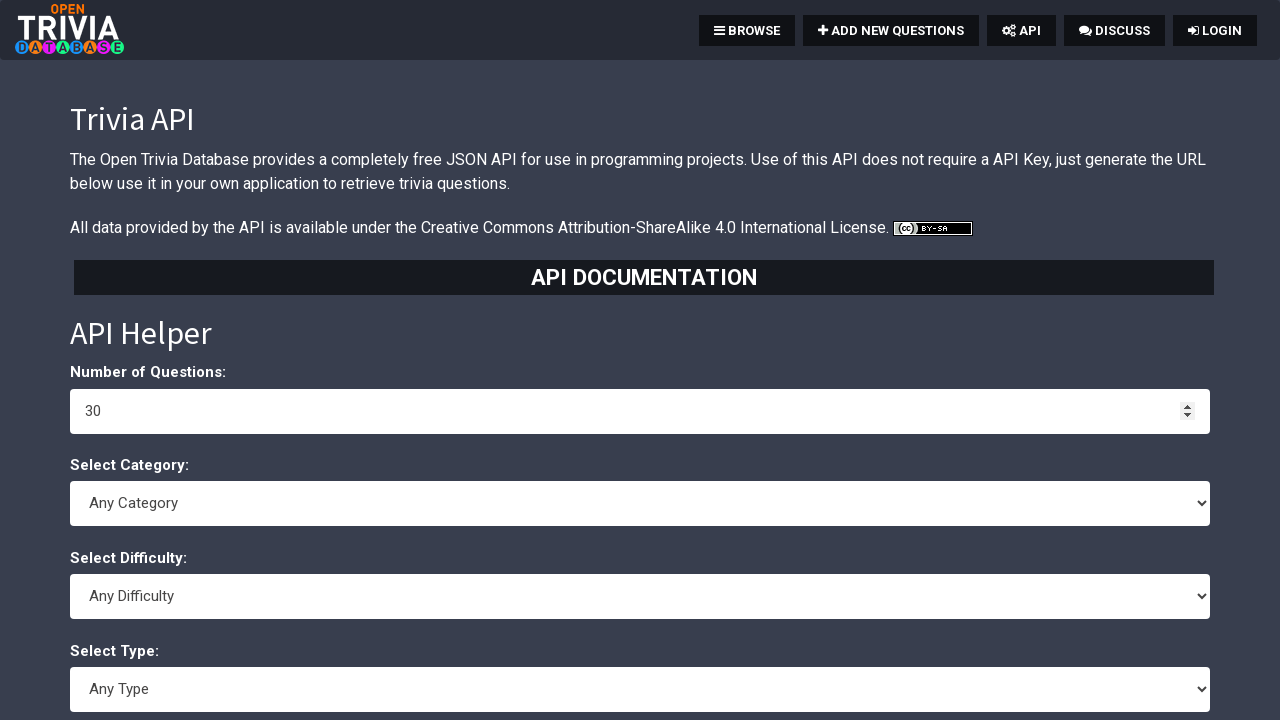

Selected category '11' (Entertainment: Film) from dropdown on select[name="trivia_category"]
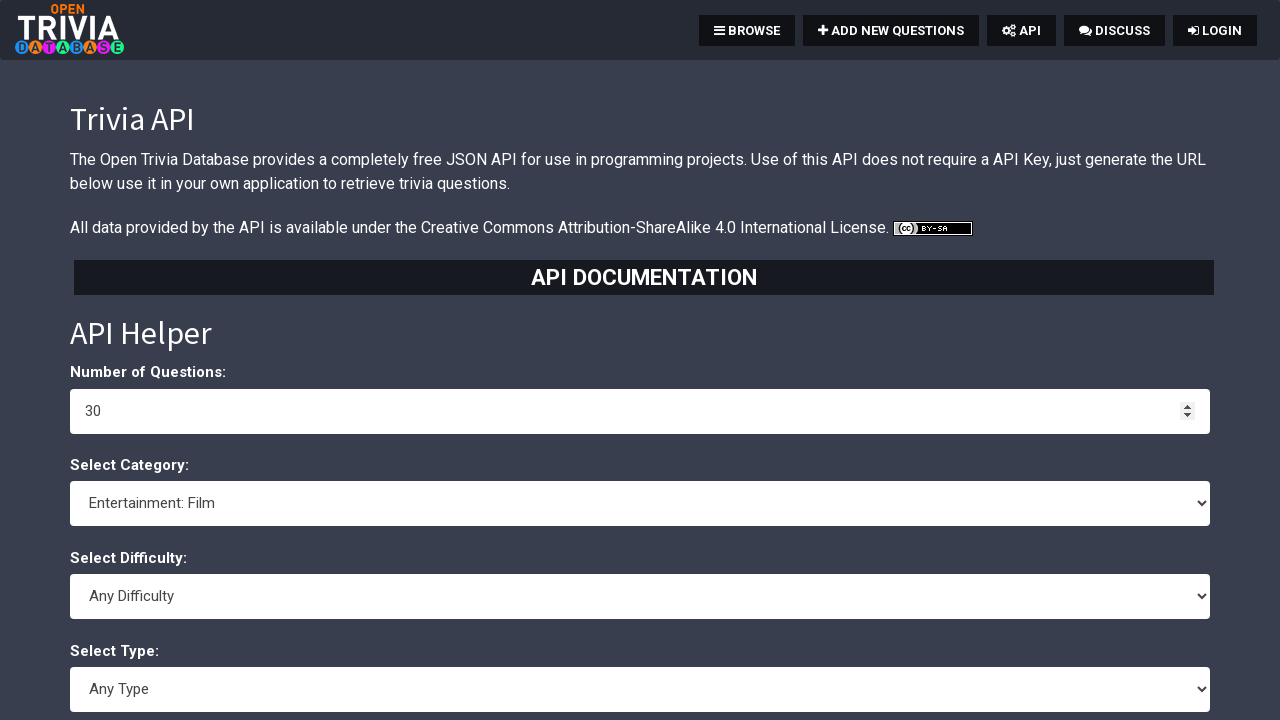

Pressed Enter to submit the form on select[name="trivia_category"]
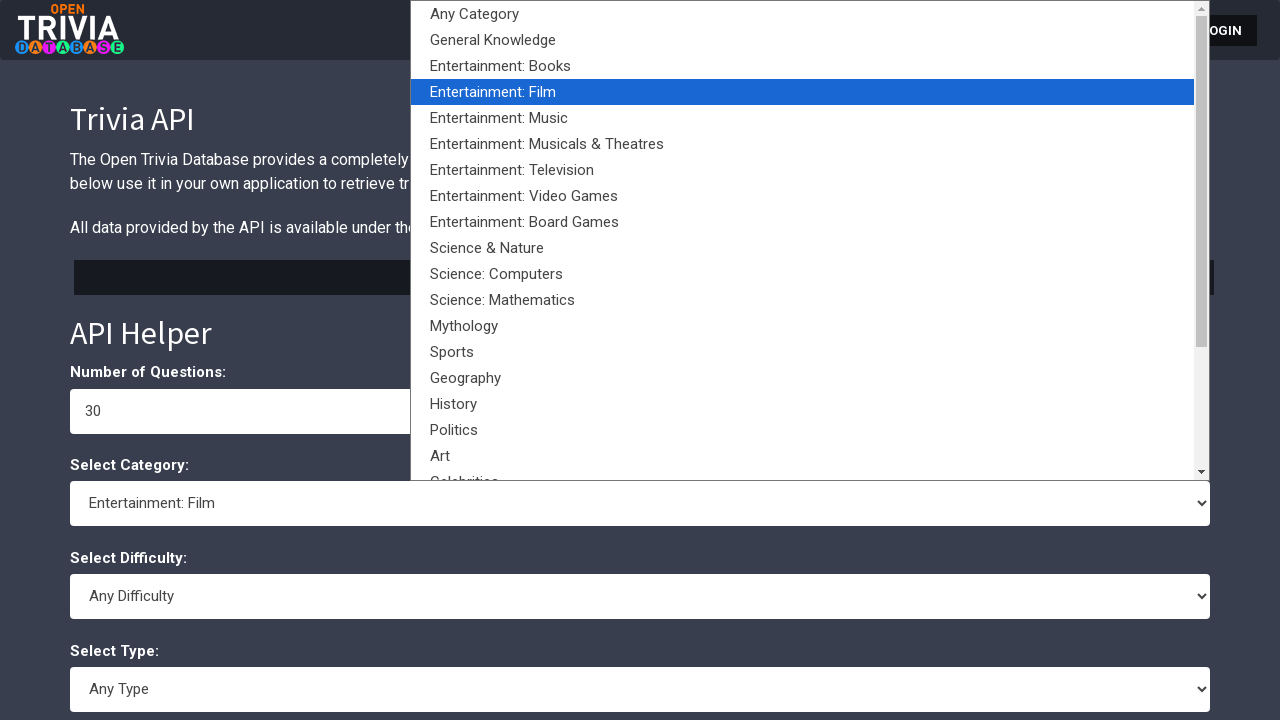

Waited for page to reach network idle state after form submission
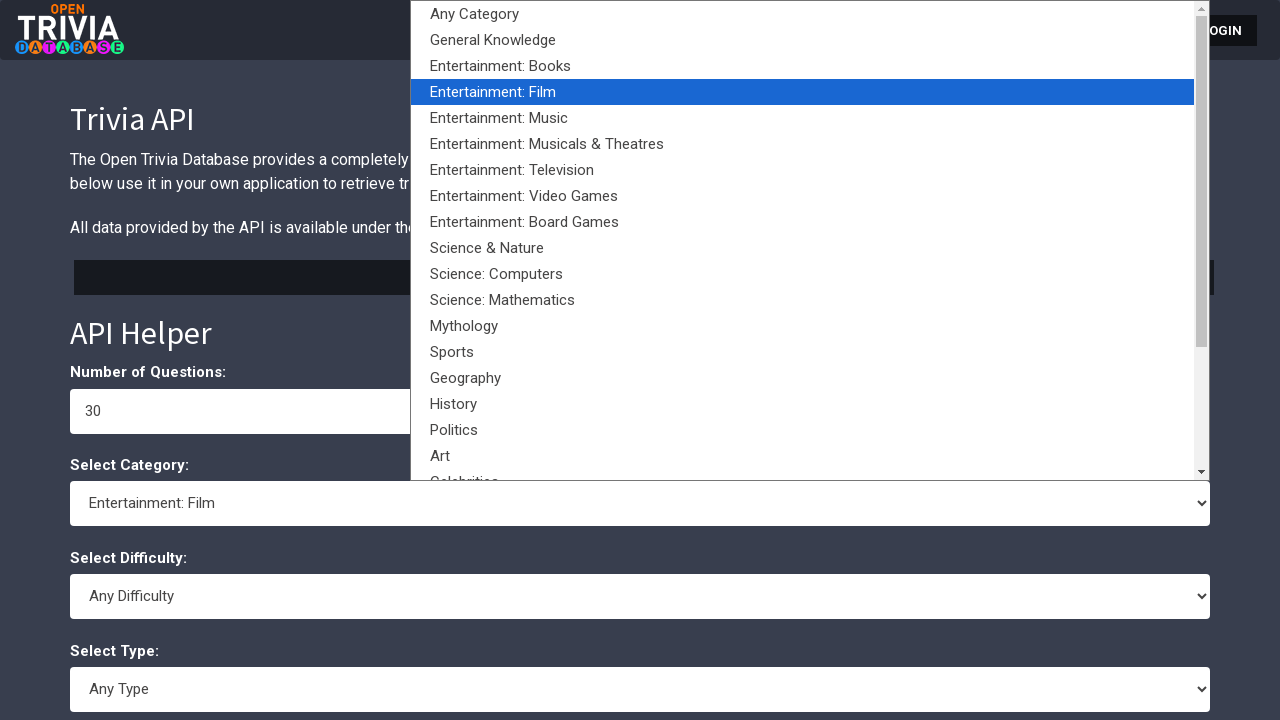

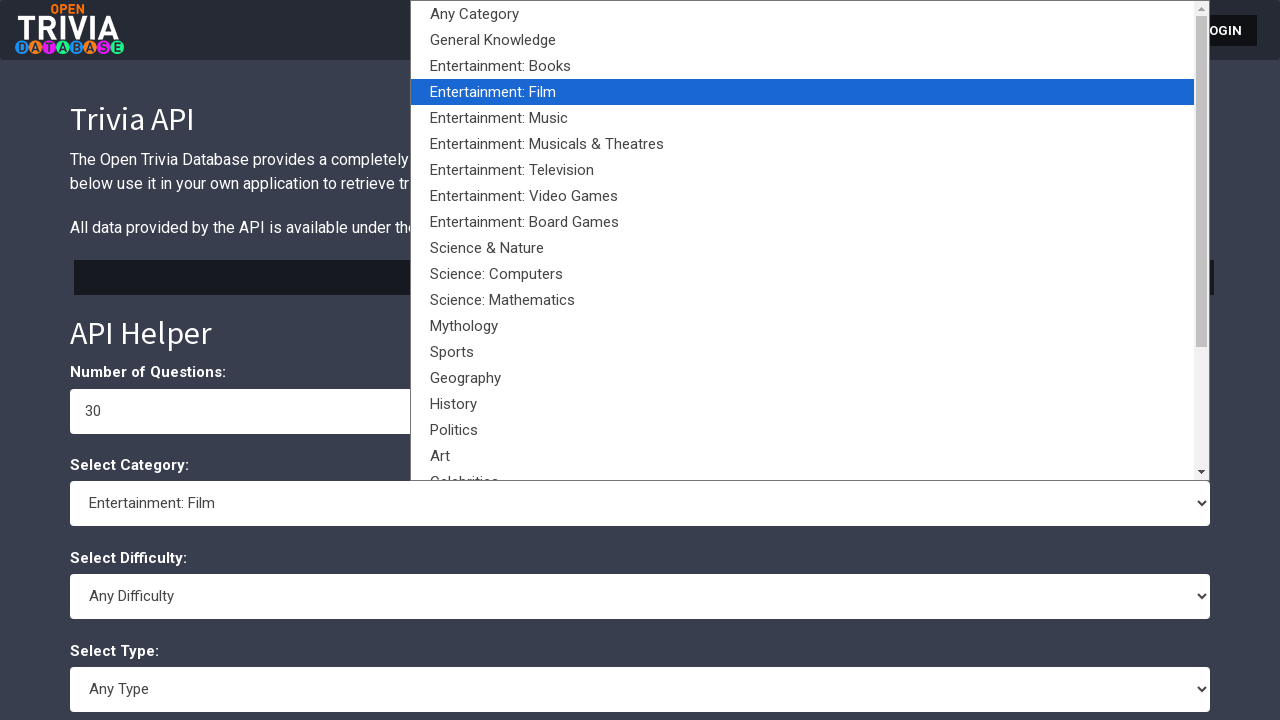